Navigates to WiseQuarter.com and verifies the page loads by waiting for the page title

Starting URL: https://www.wisequarter.com

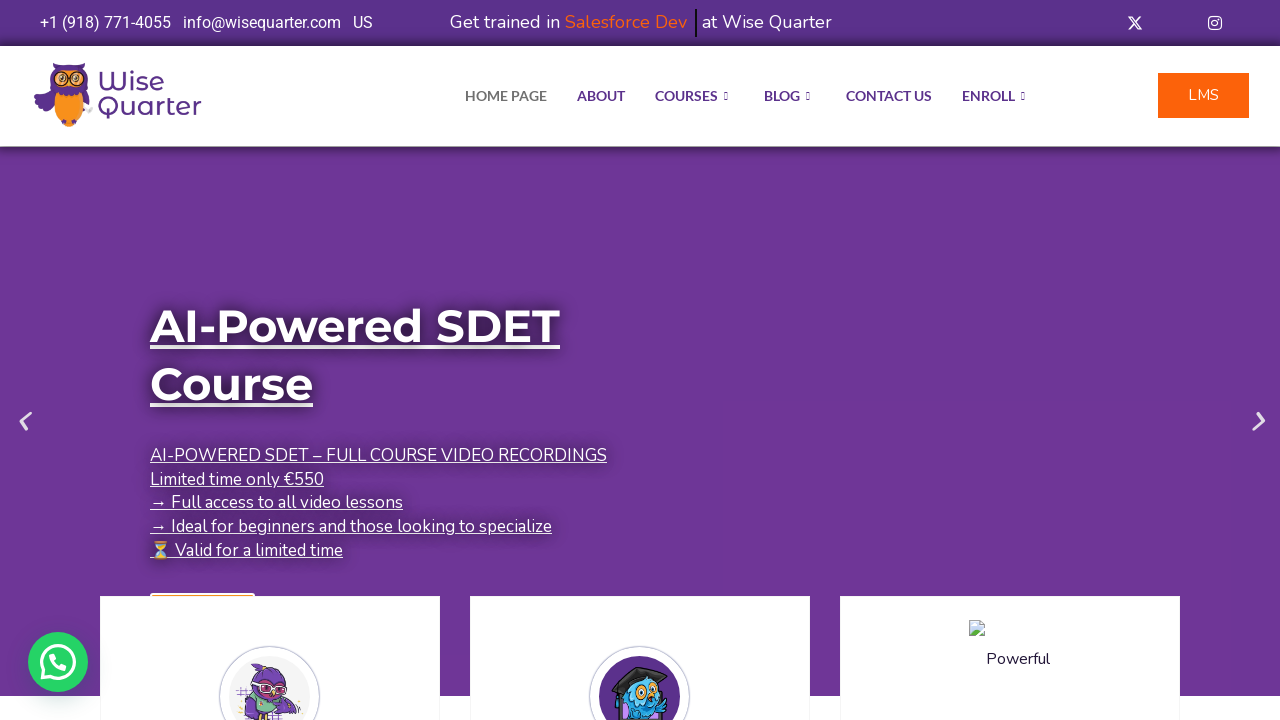

Waited for page to reach domcontentloaded state
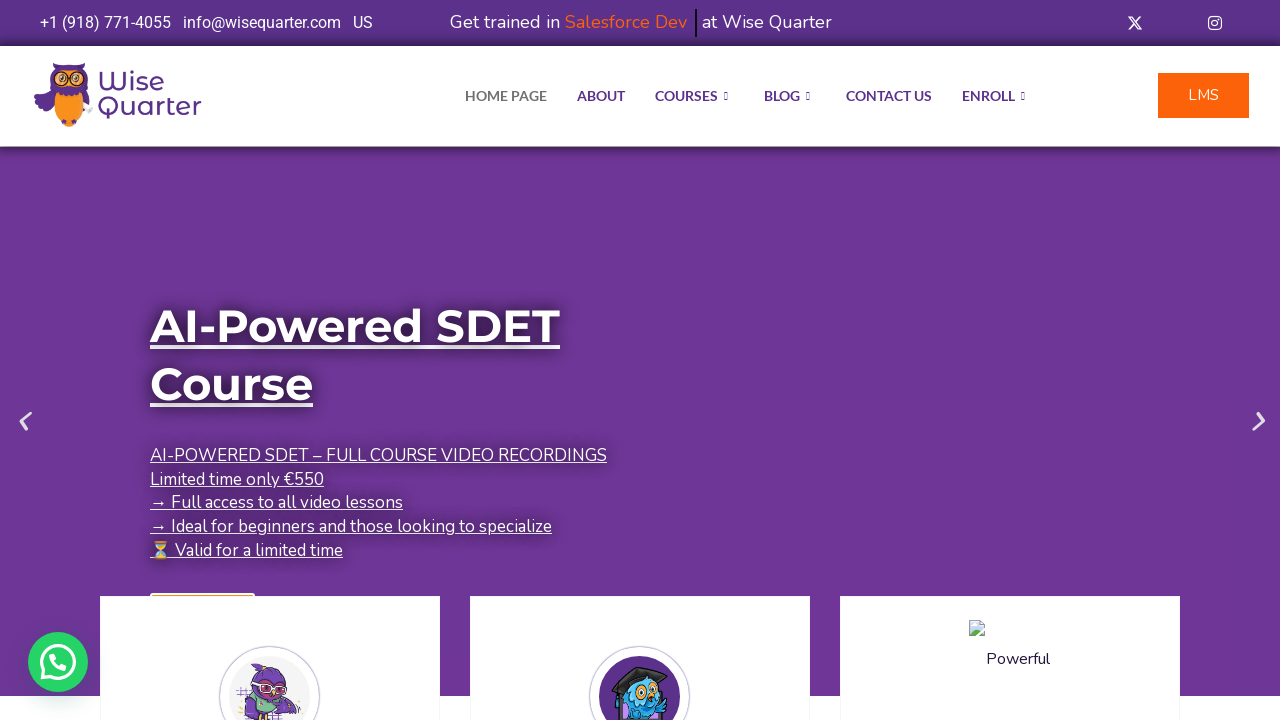

Retrieved and printed page title
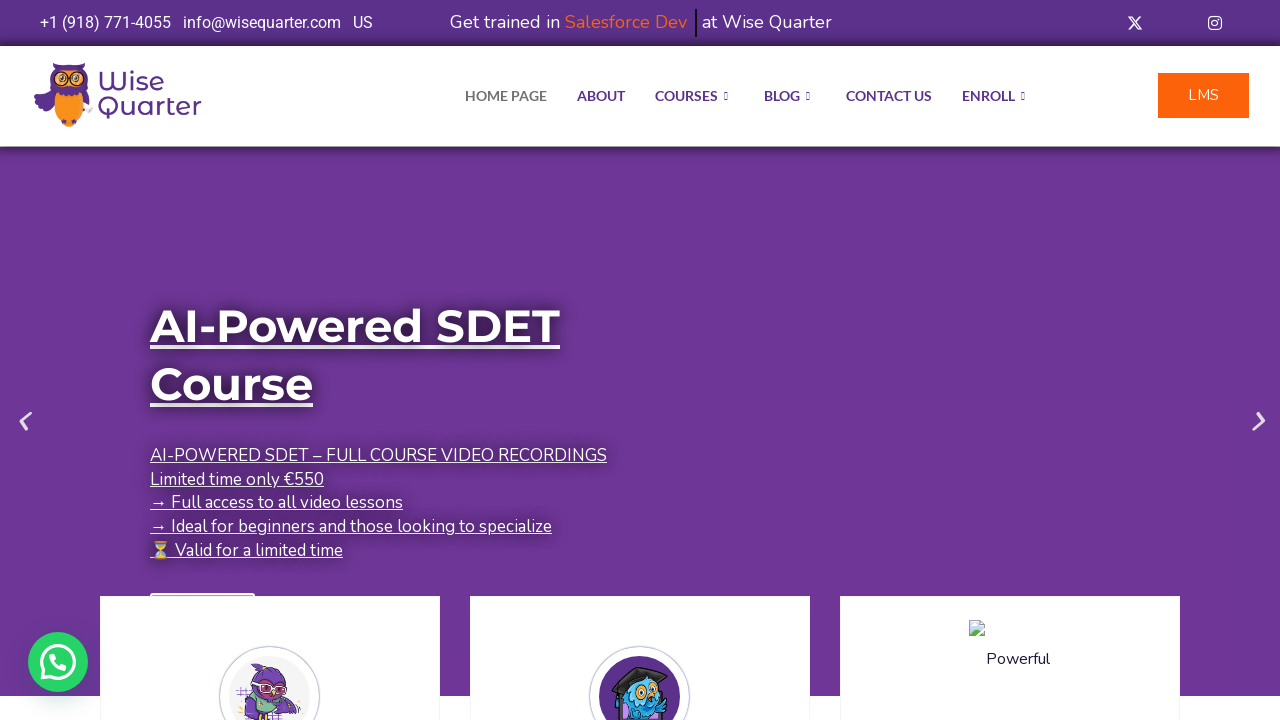

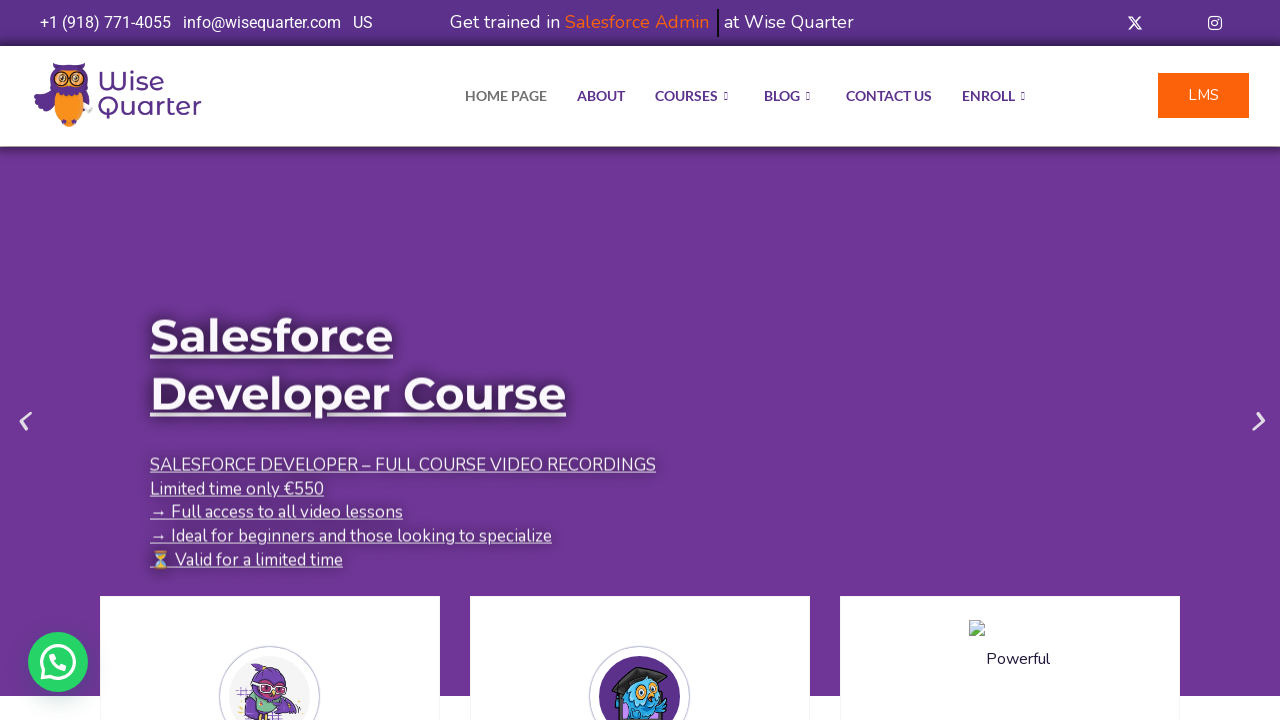